Tests table sorting using semantic class attributes by clicking the Due column header and verifying sorting works on table with helpful markup

Starting URL: http://the-internet.herokuapp.com/tables

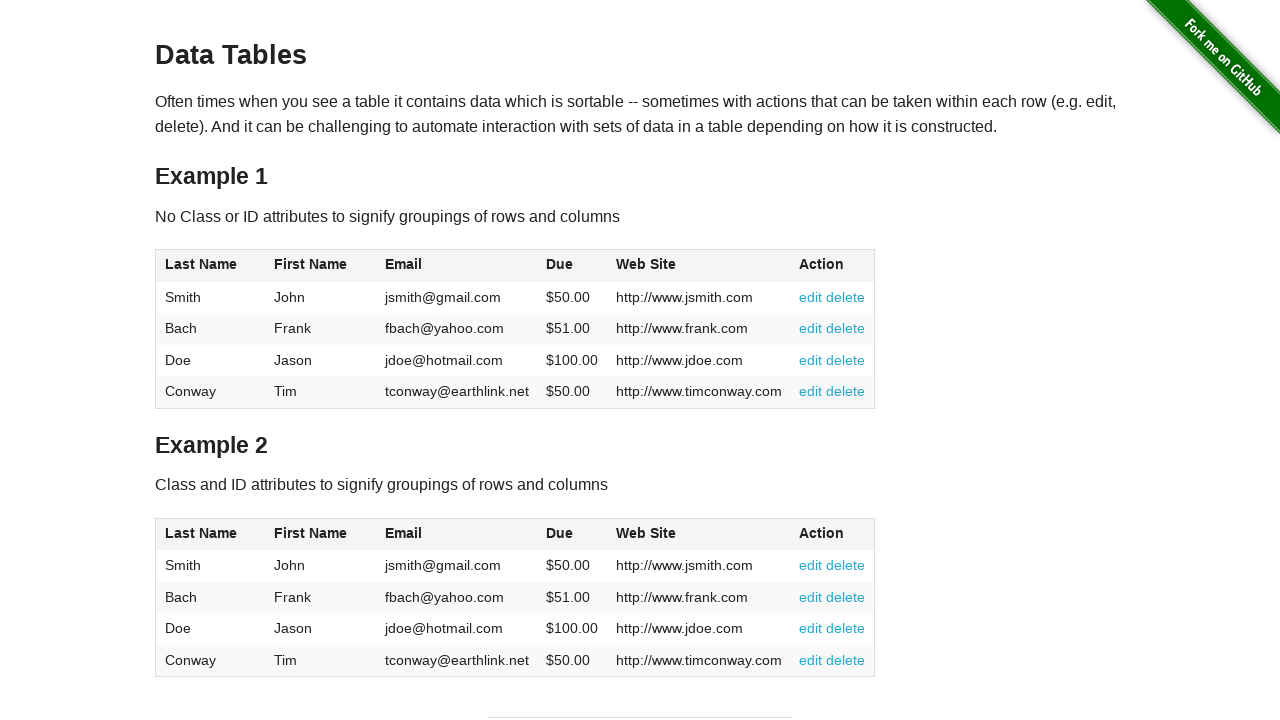

Clicked the Due column header in table2 to initiate sorting at (560, 533) on #table2 thead .dues
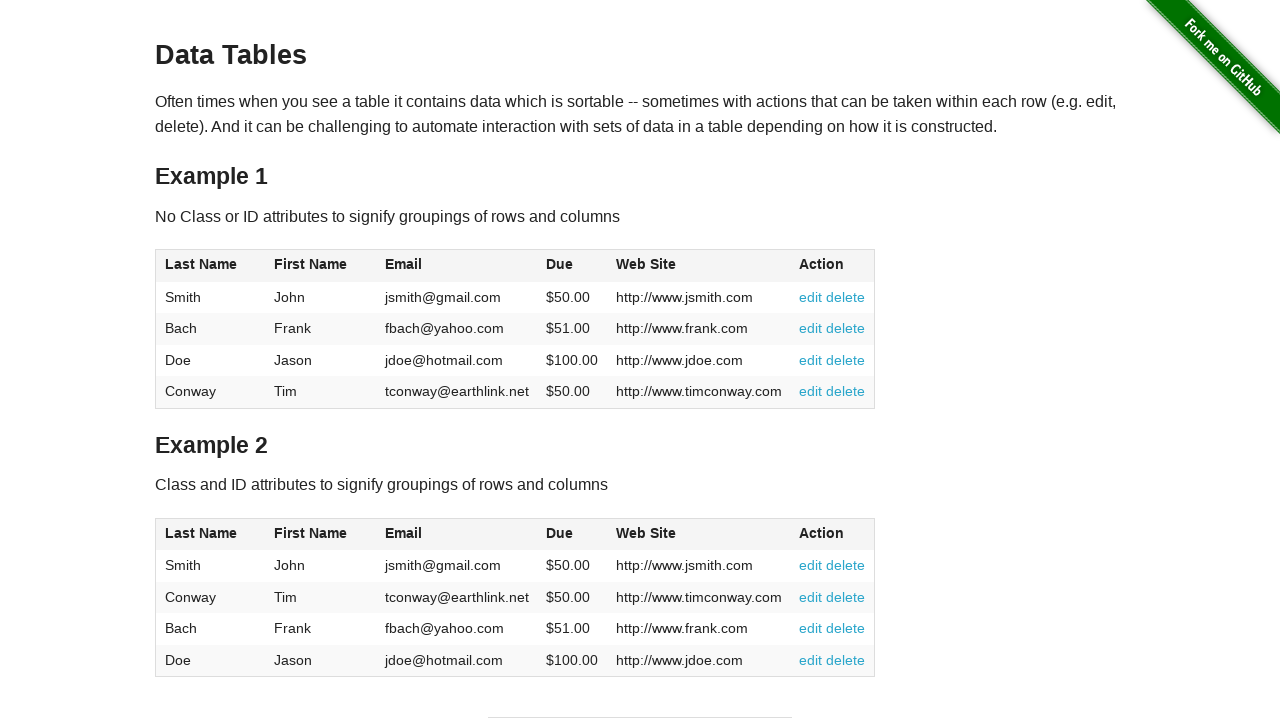

Verified table2 has been sorted and Due column is visible in table body
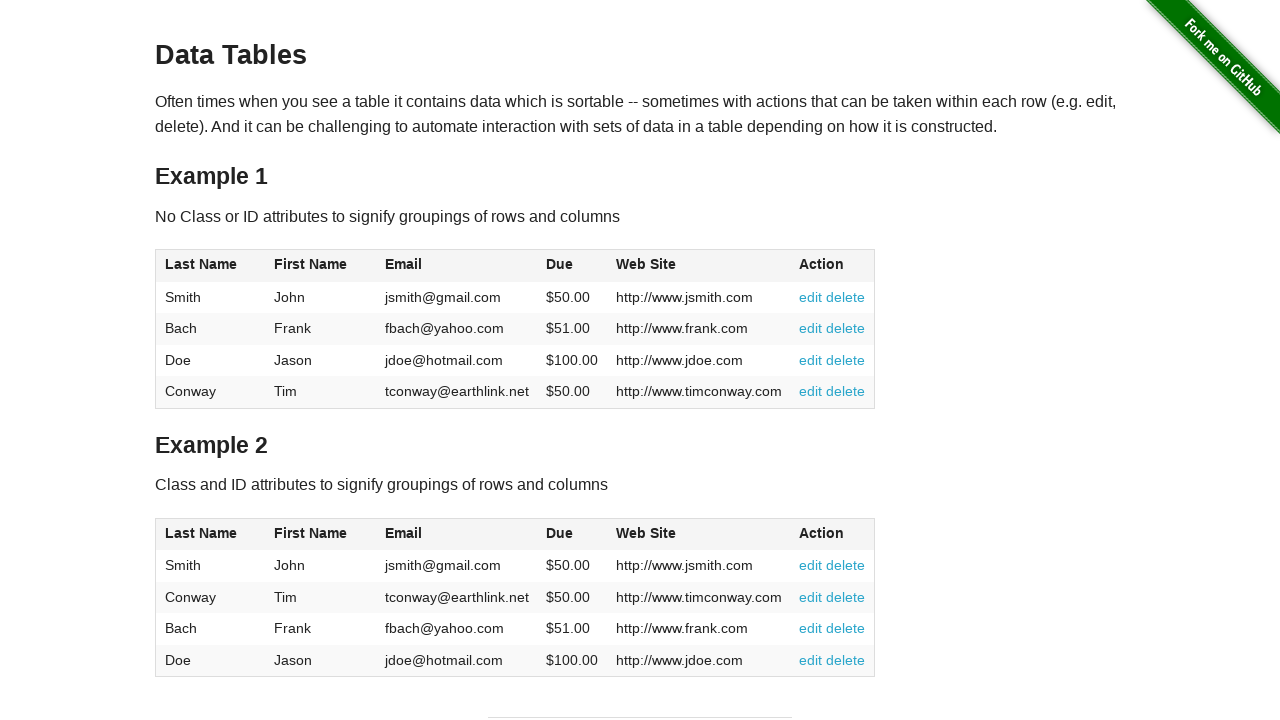

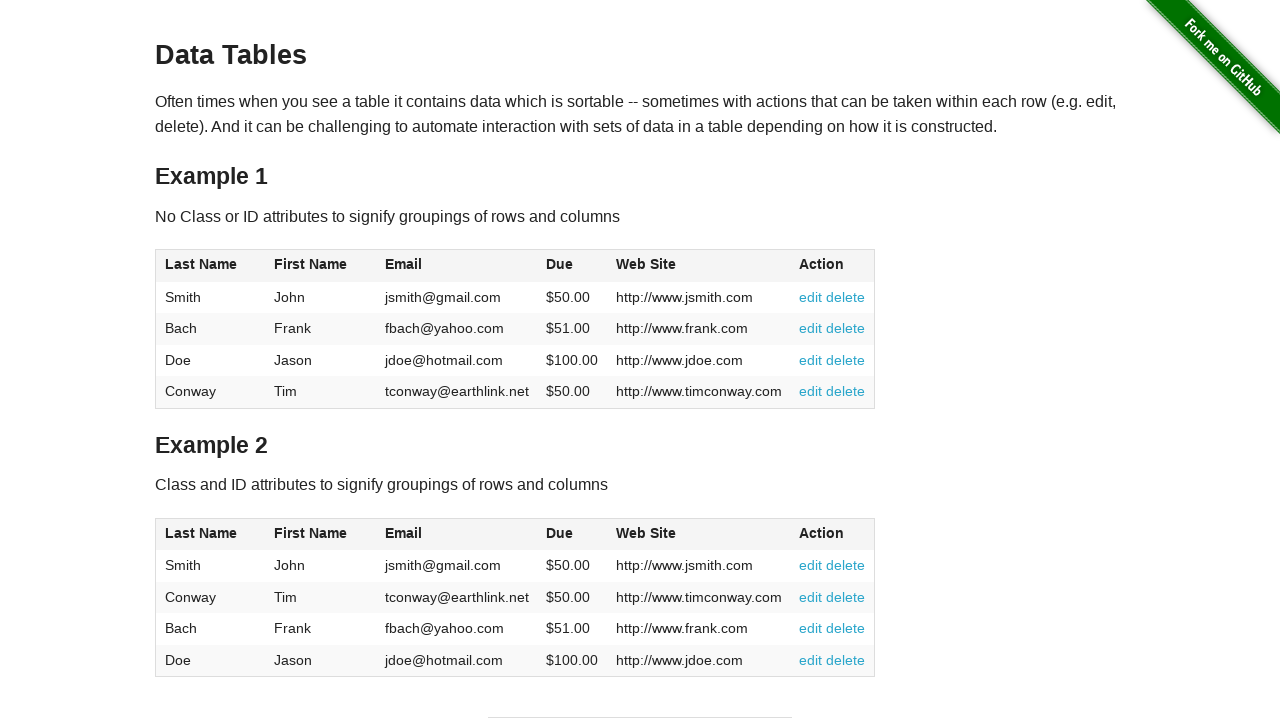